Opens the Macy's homepage and maximizes the browser window. This is a minimal test that only navigates to the site.

Starting URL: https://www.macys.com/

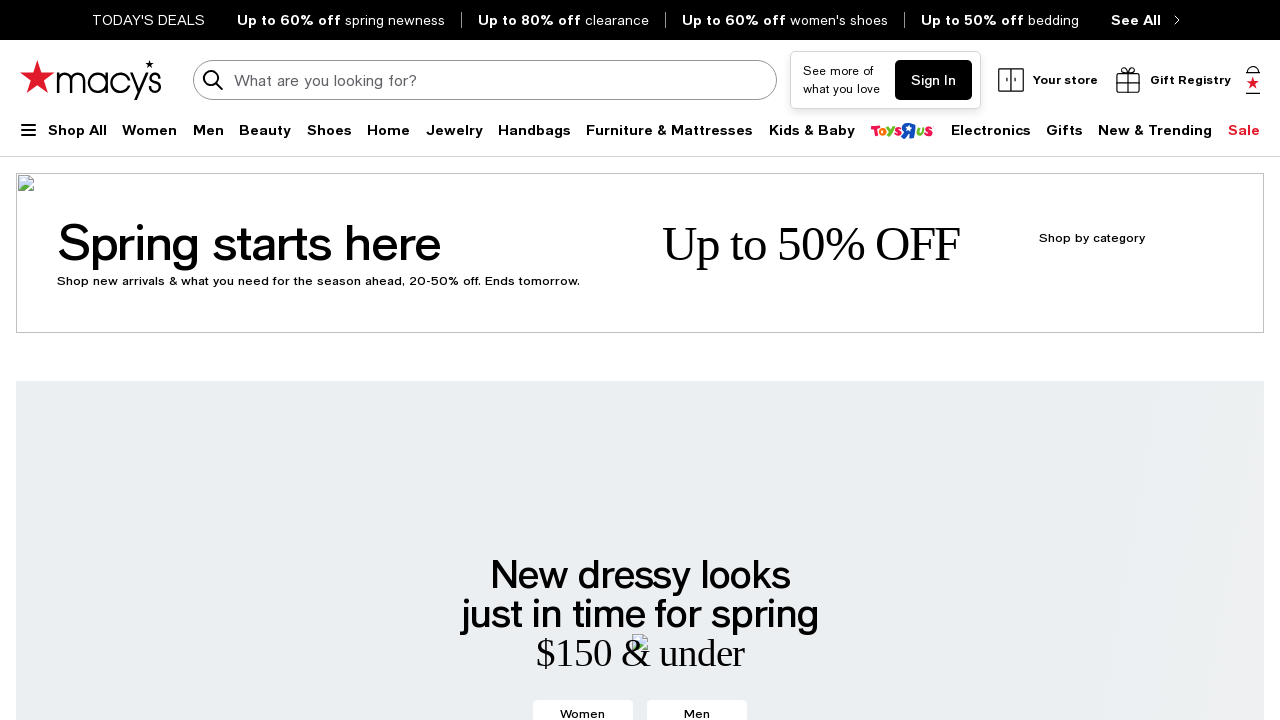

Macy's homepage loaded and DOM content ready
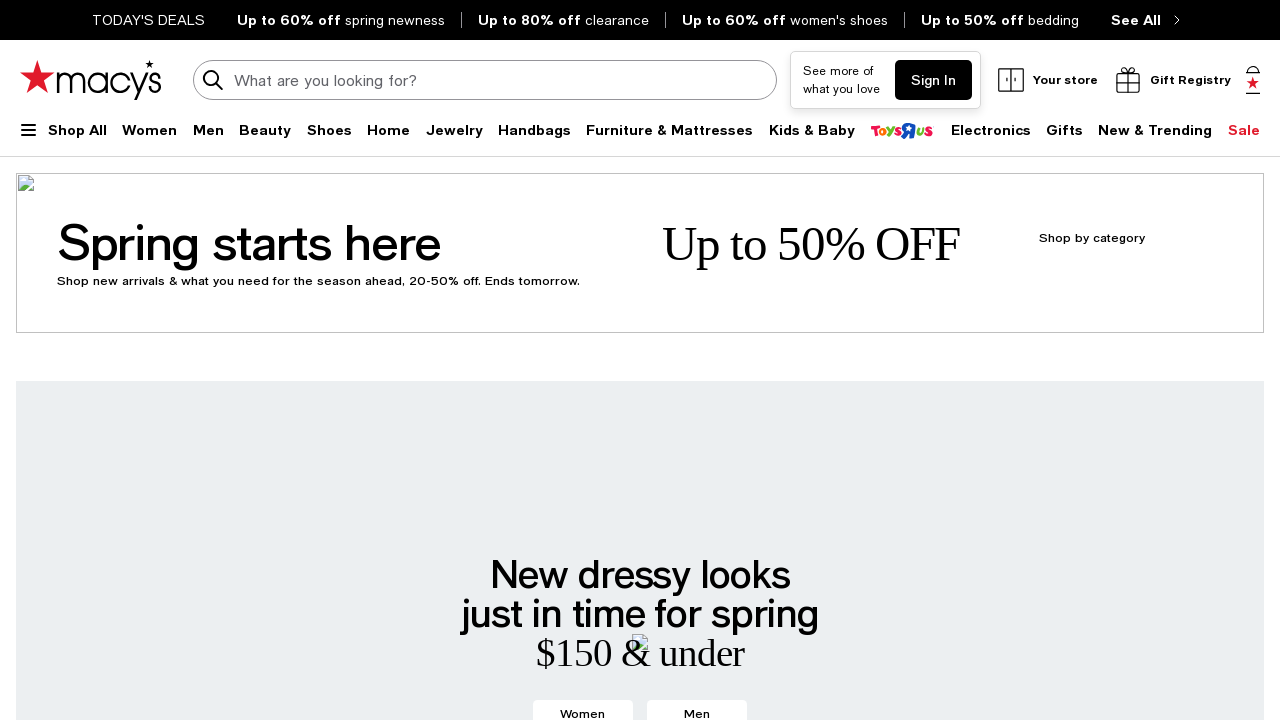

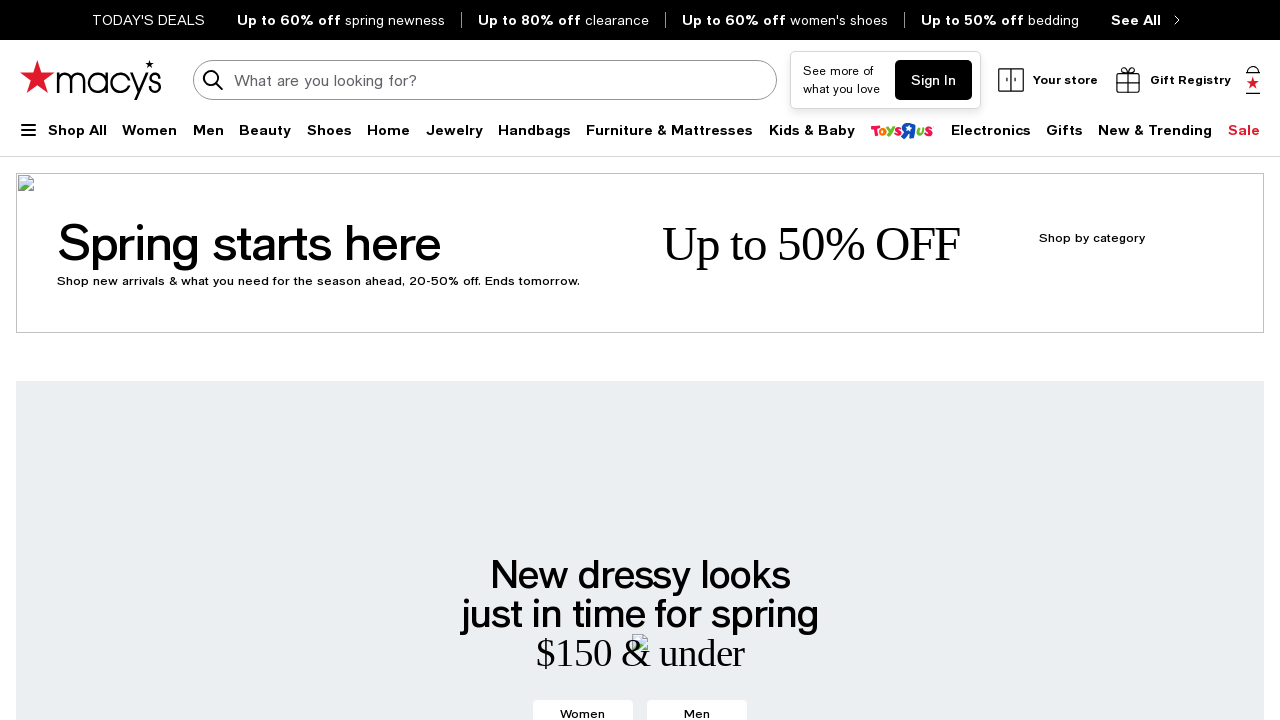